Tests clicking the Register button on the login page to navigate to the registration form

Starting URL: https://shop-global.malaicha.com/login

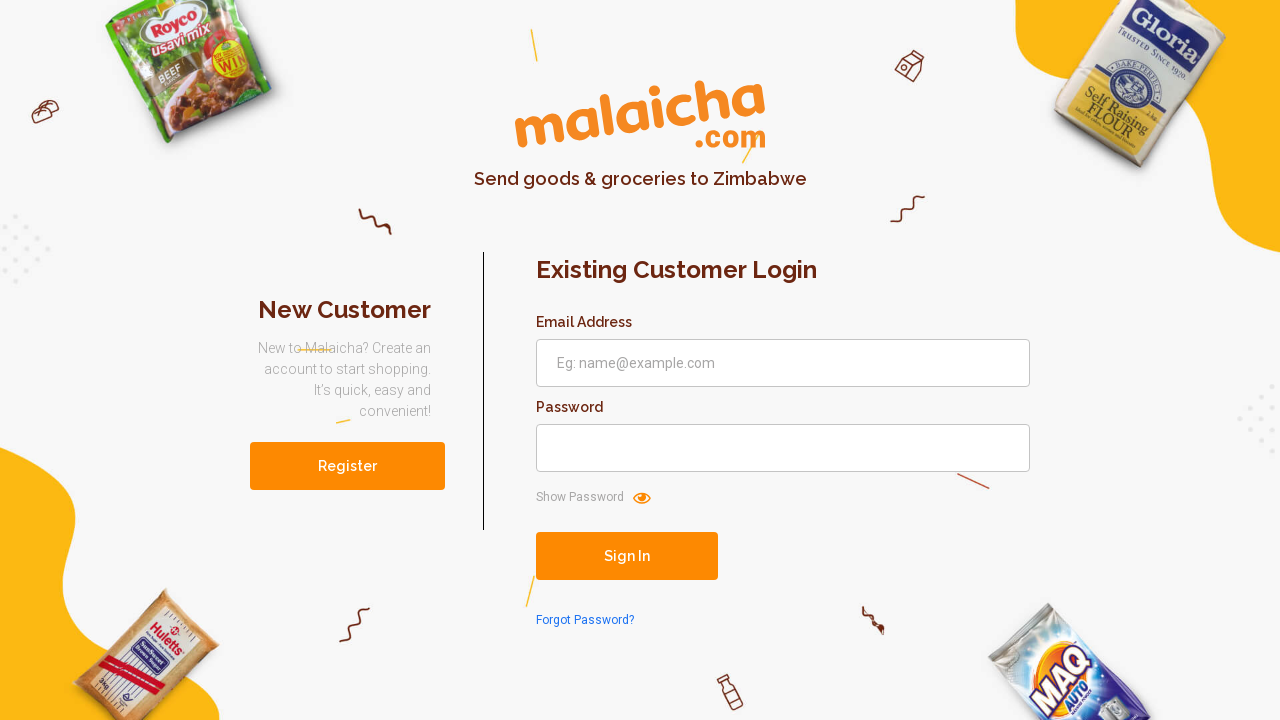

Navigated to login page
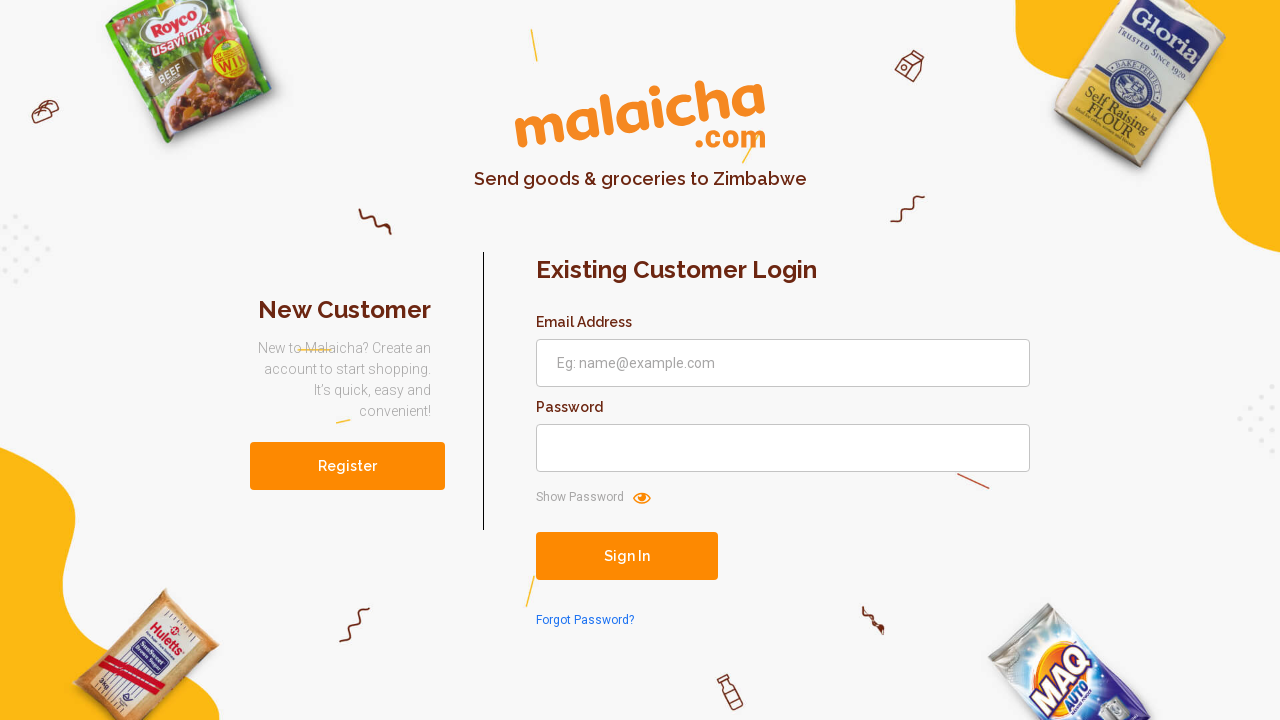

Clicked Register button to navigate to registration form at (348, 466) on xpath=//button[text()='Register']
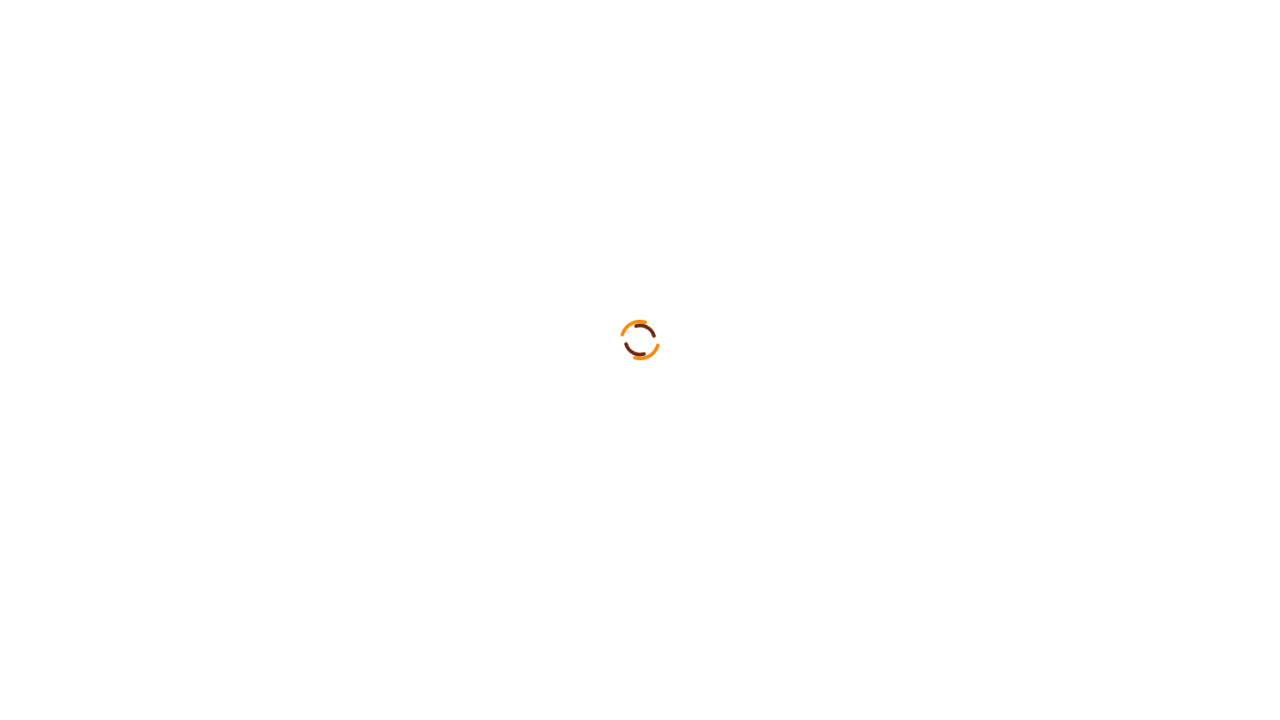

Navigation completed and page loaded
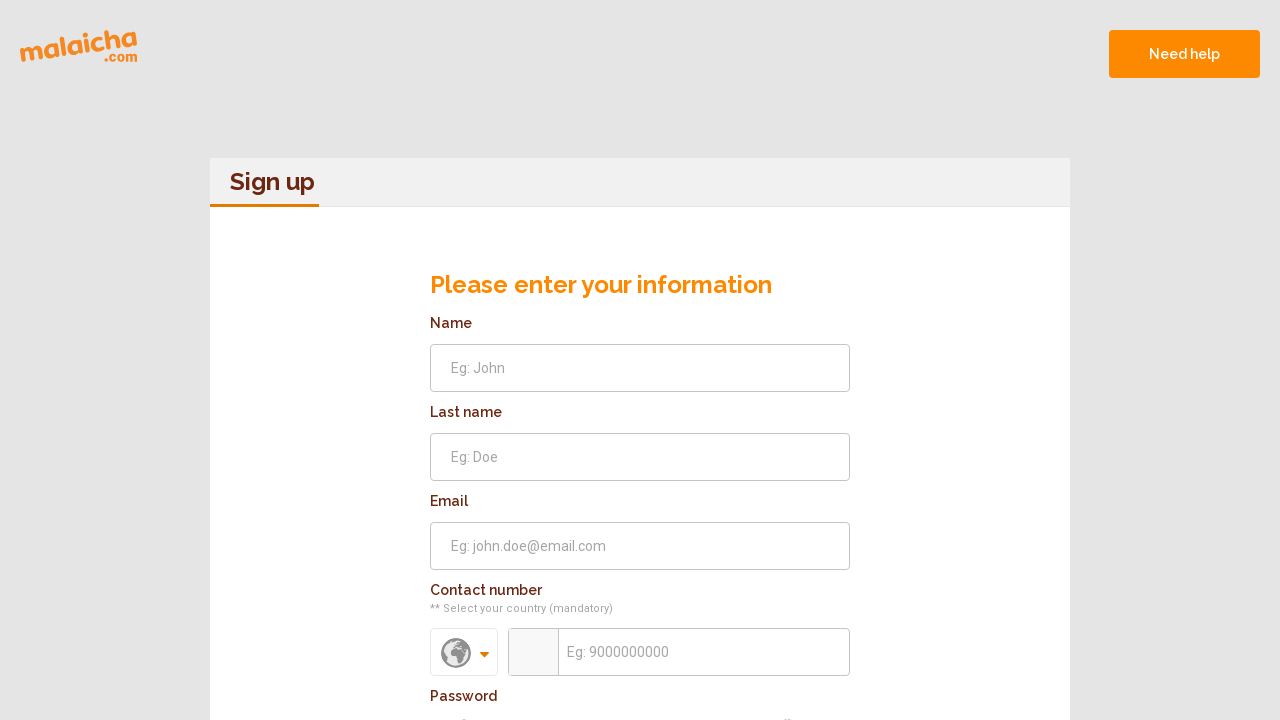

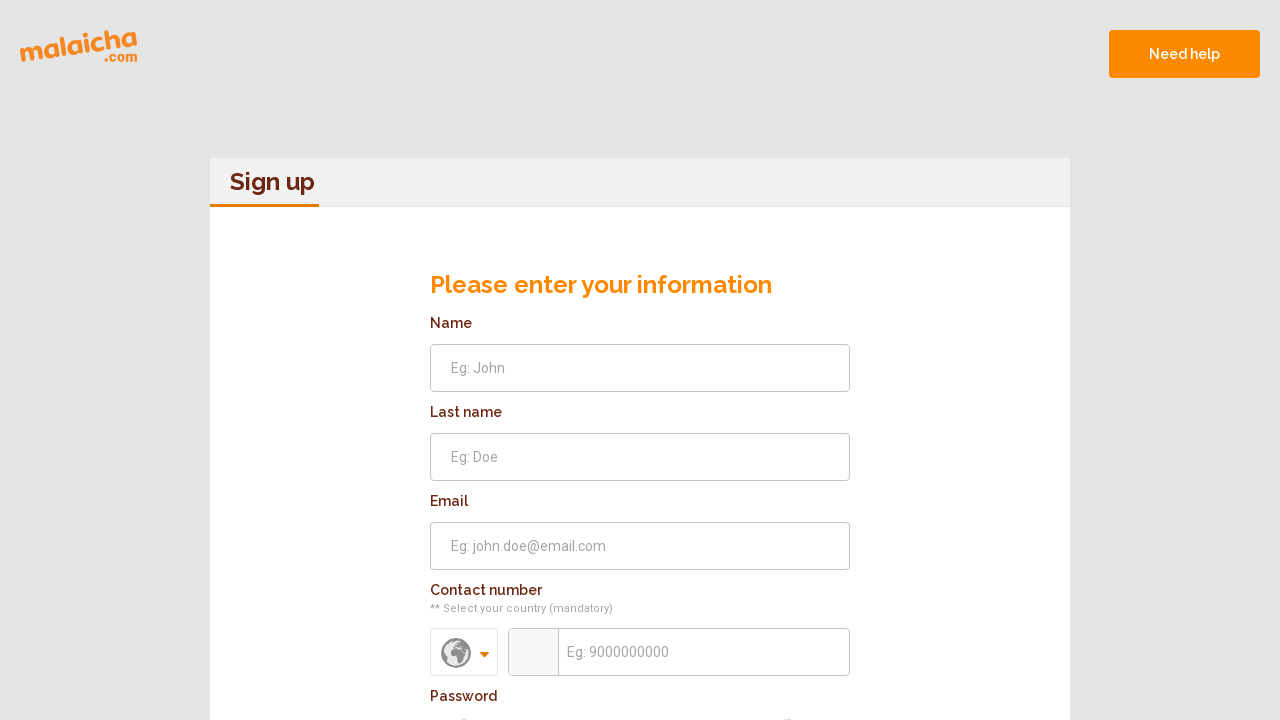